Navigates to the Rahul Shetty Academy client page and maximizes the browser window. This is a basic navigation test.

Starting URL: https://rahulshettyacademy.com/client

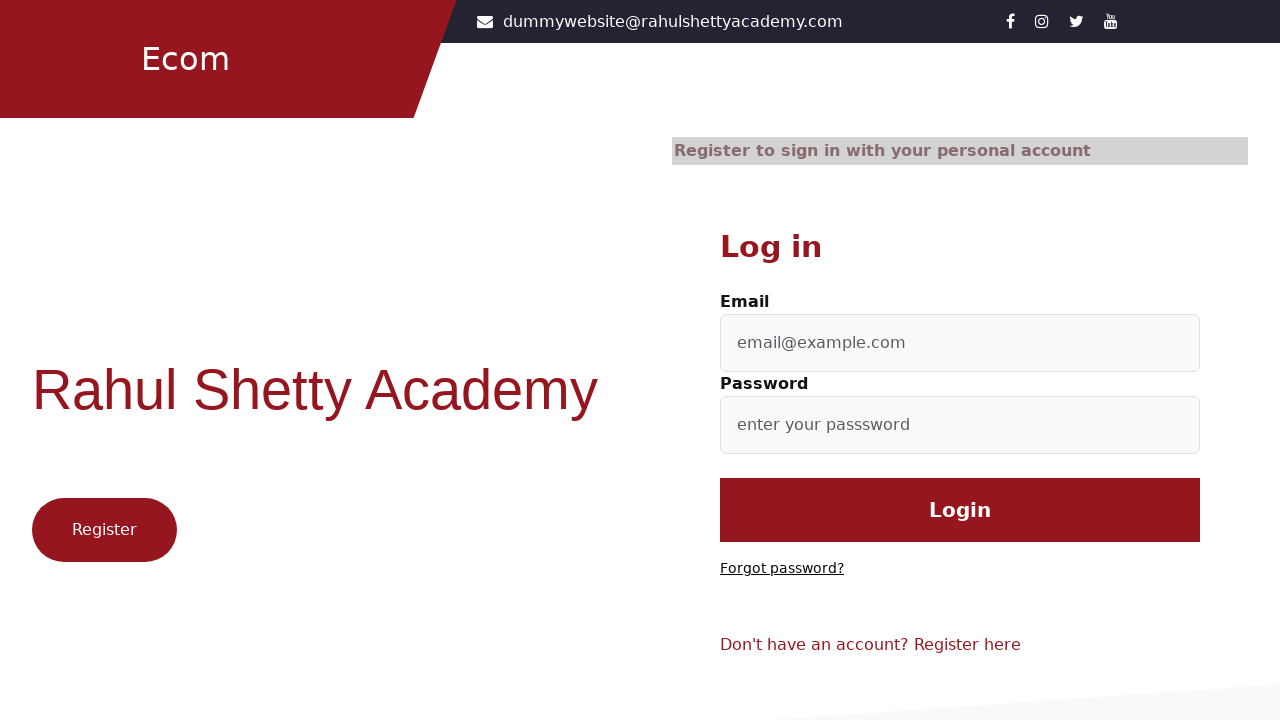

Navigated to Rahul Shetty Academy client page
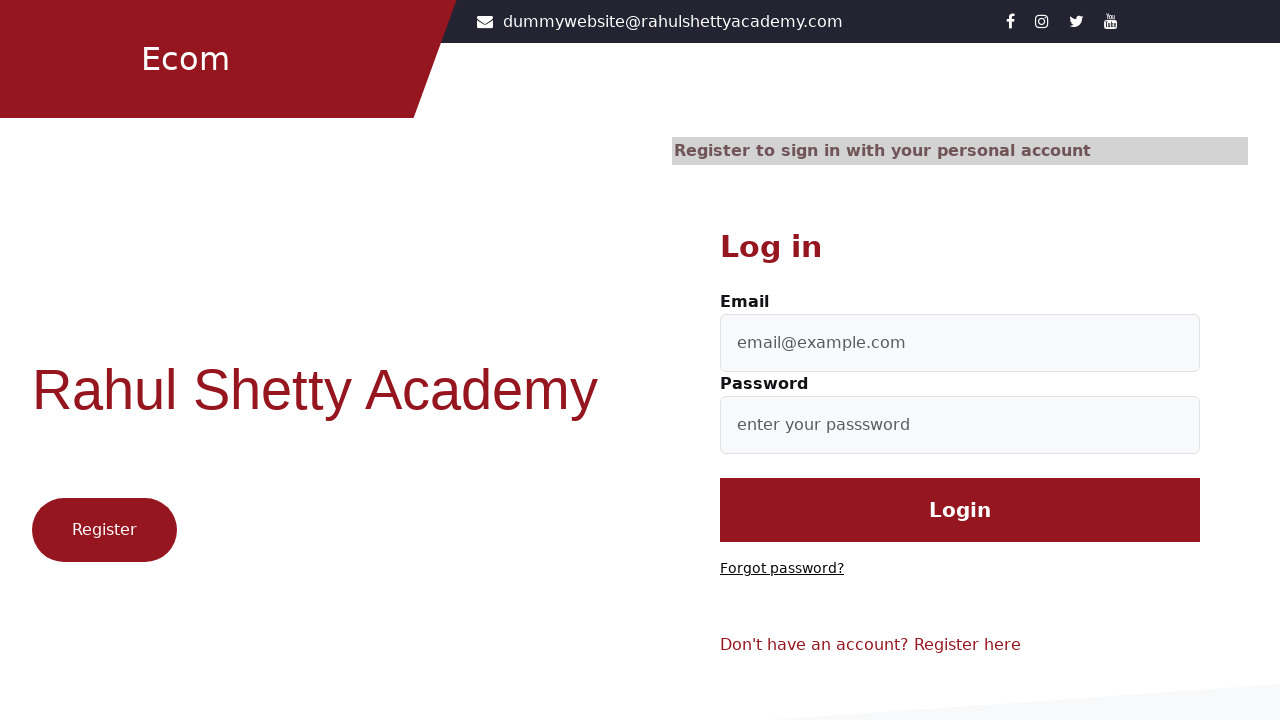

Maximized browser window to 1920x1080
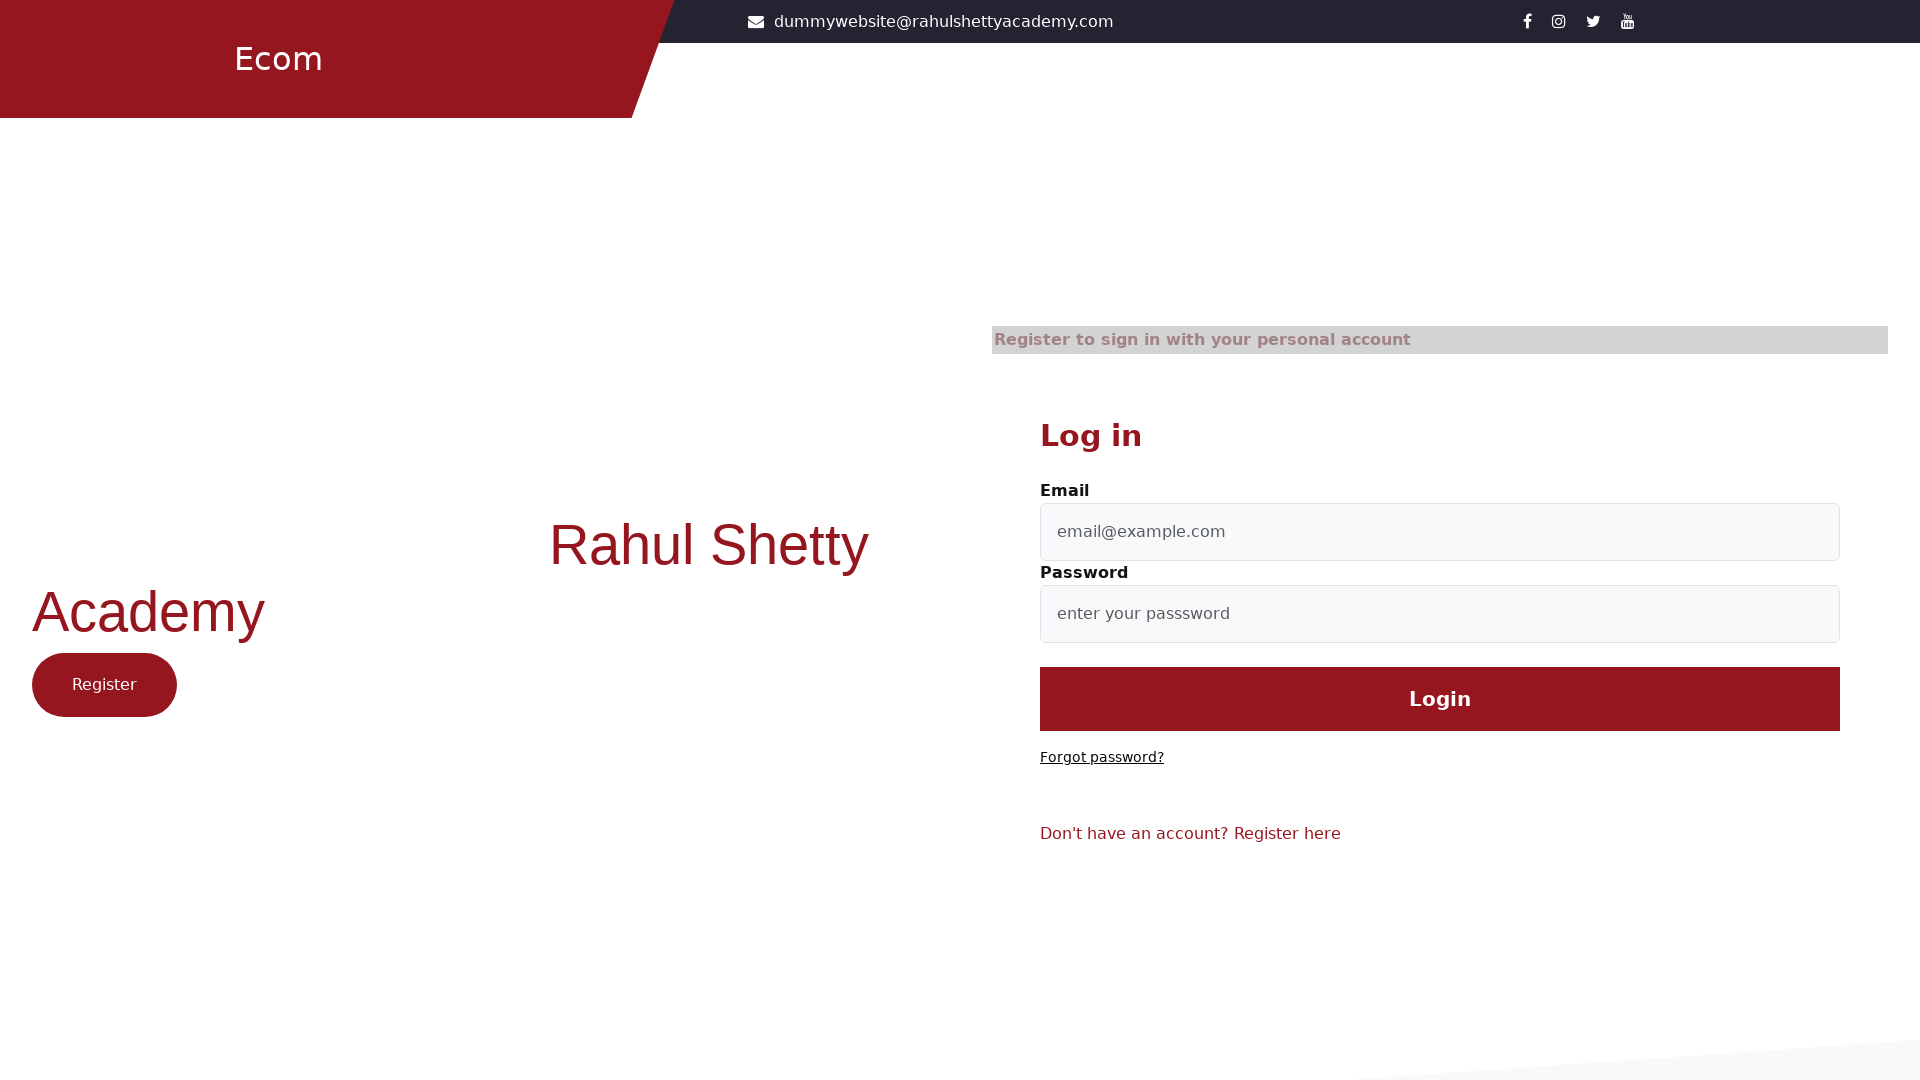

Page fully loaded (networkidle state reached)
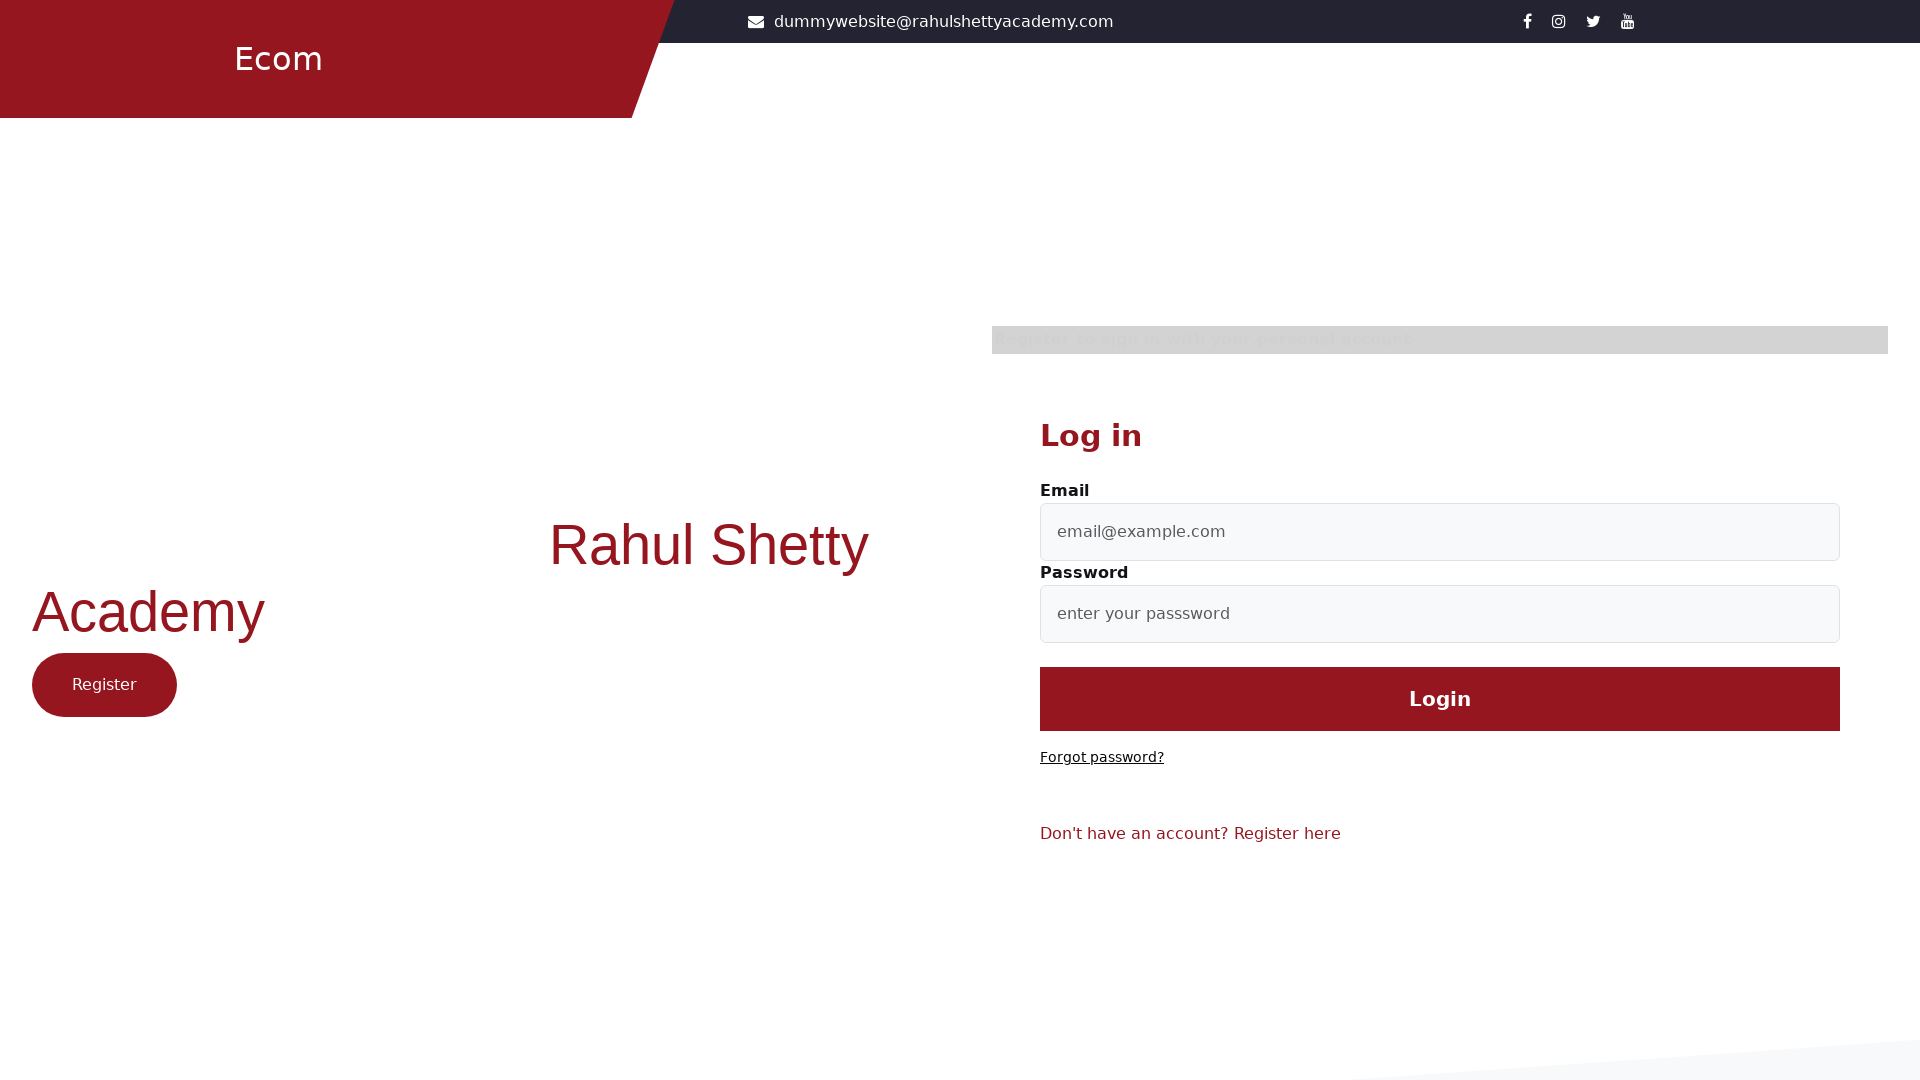

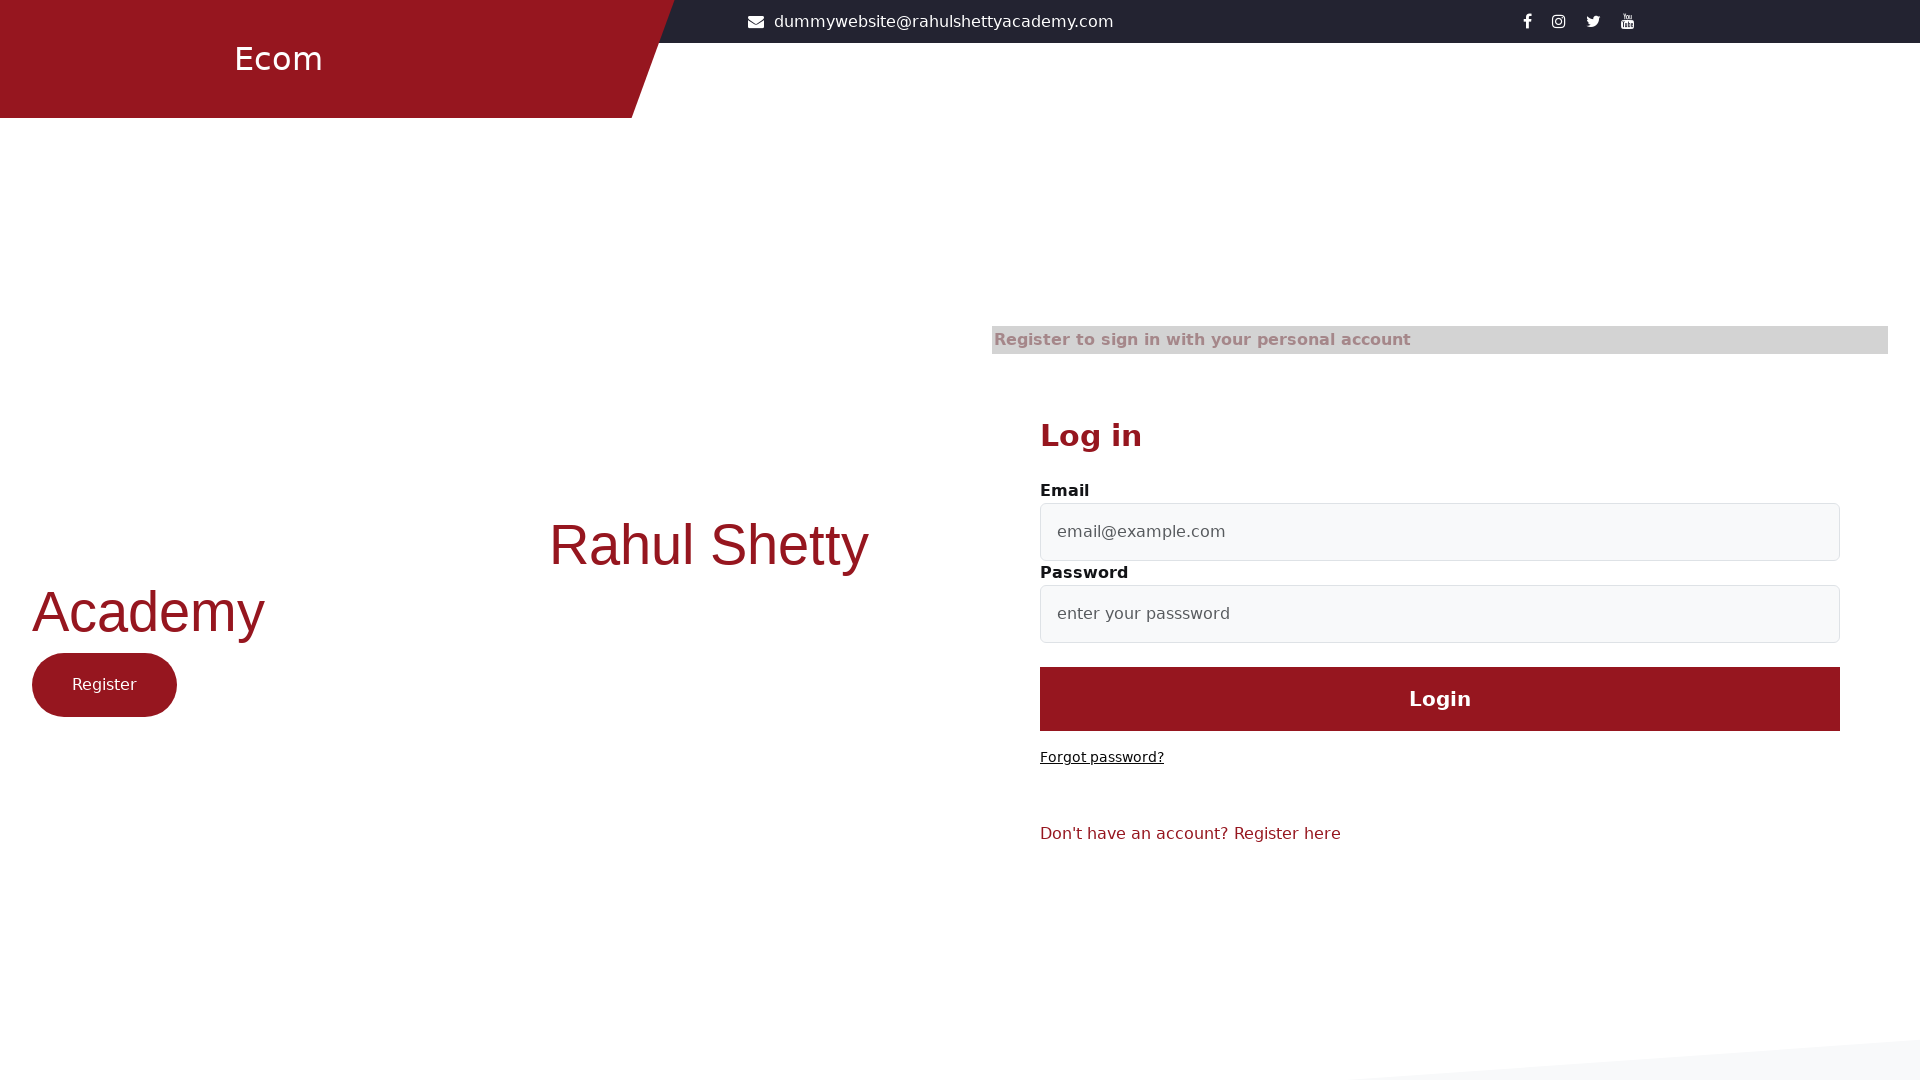